Tests the sign-up process by filling in a username and password and submitting the form

Starting URL: https://www.demoblaze.com/index.html

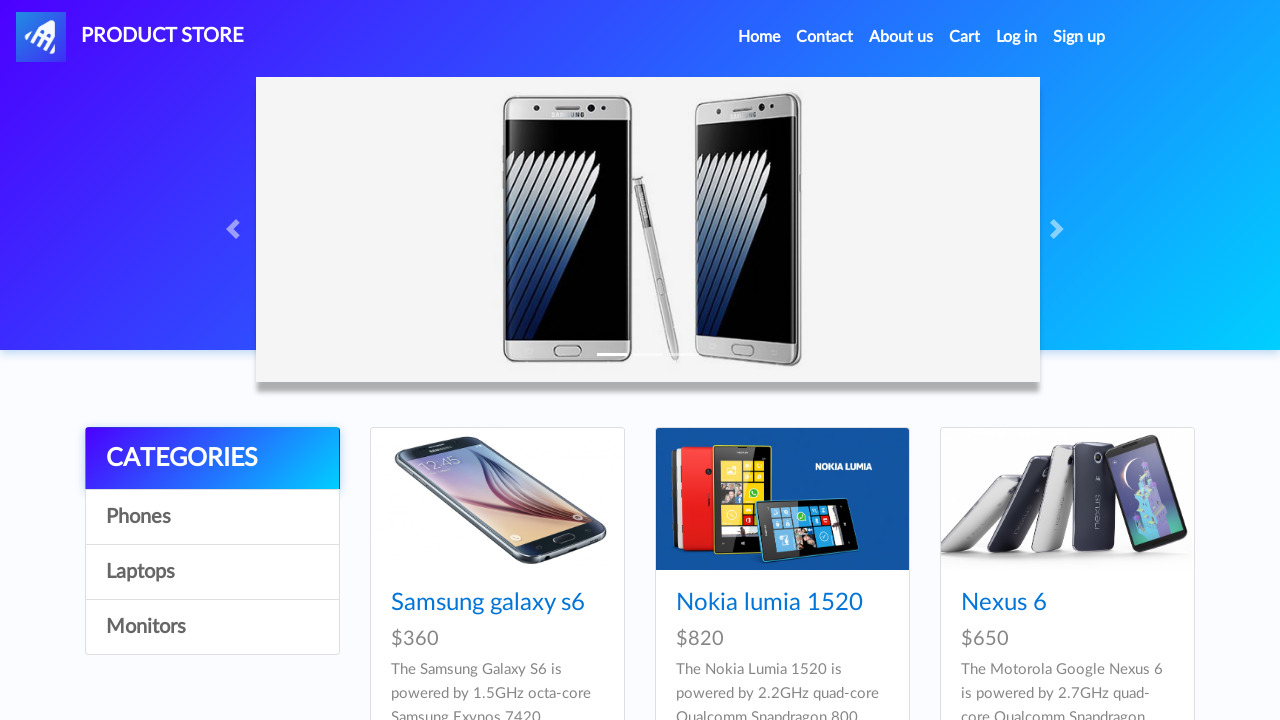

Clicked sign up button at (1079, 37) on #signin2
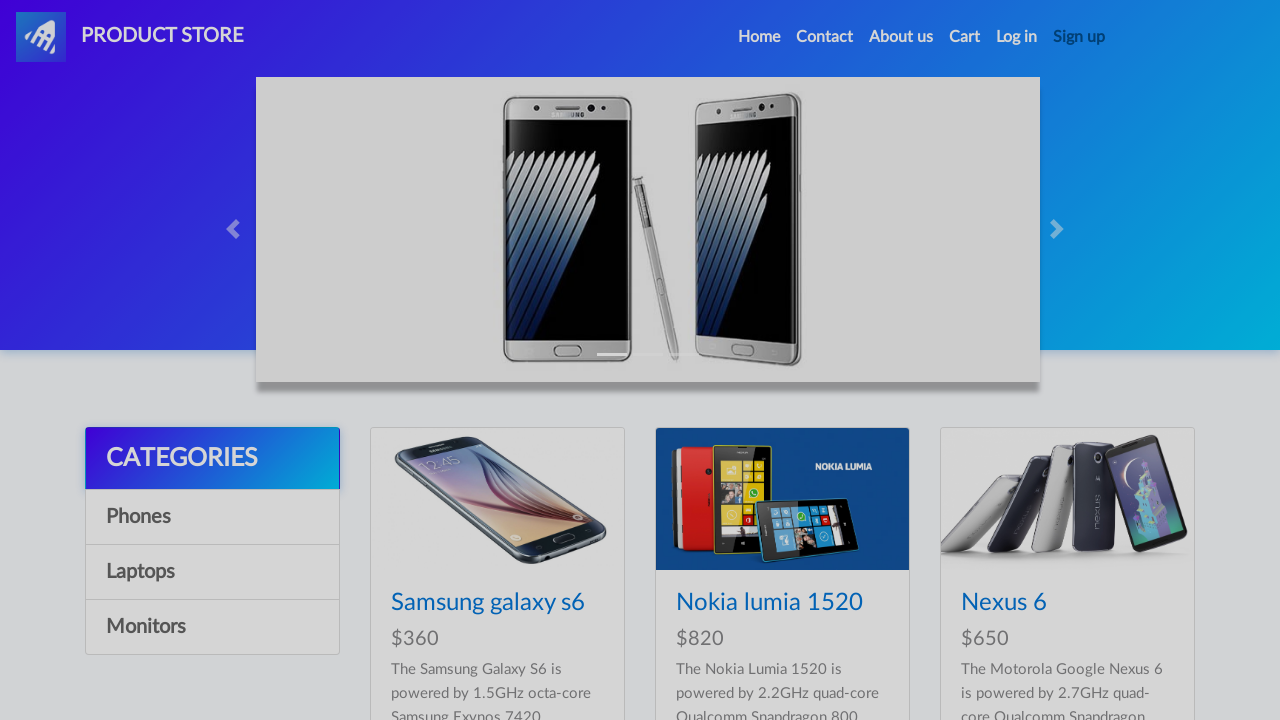

Sign-up modal appeared with username field visible
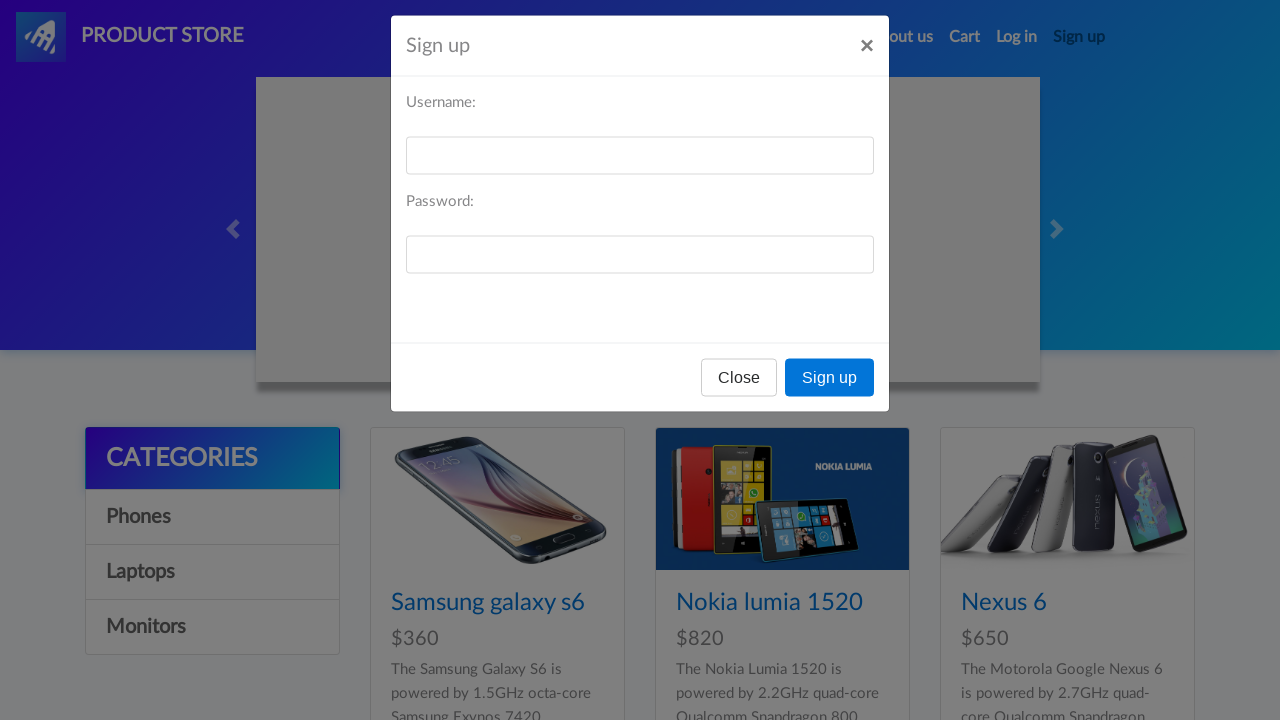

Filled username field with 'testUser9924' on #sign-username
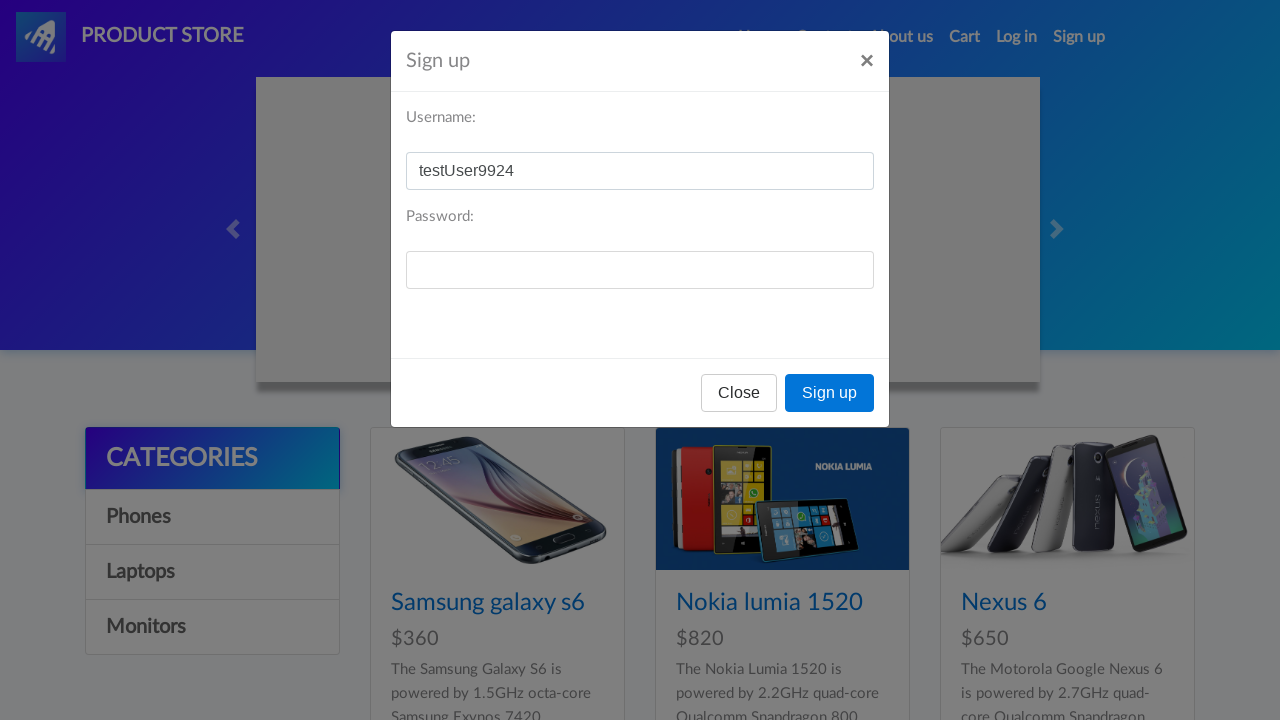

Filled password field with 'password123' on #sign-password
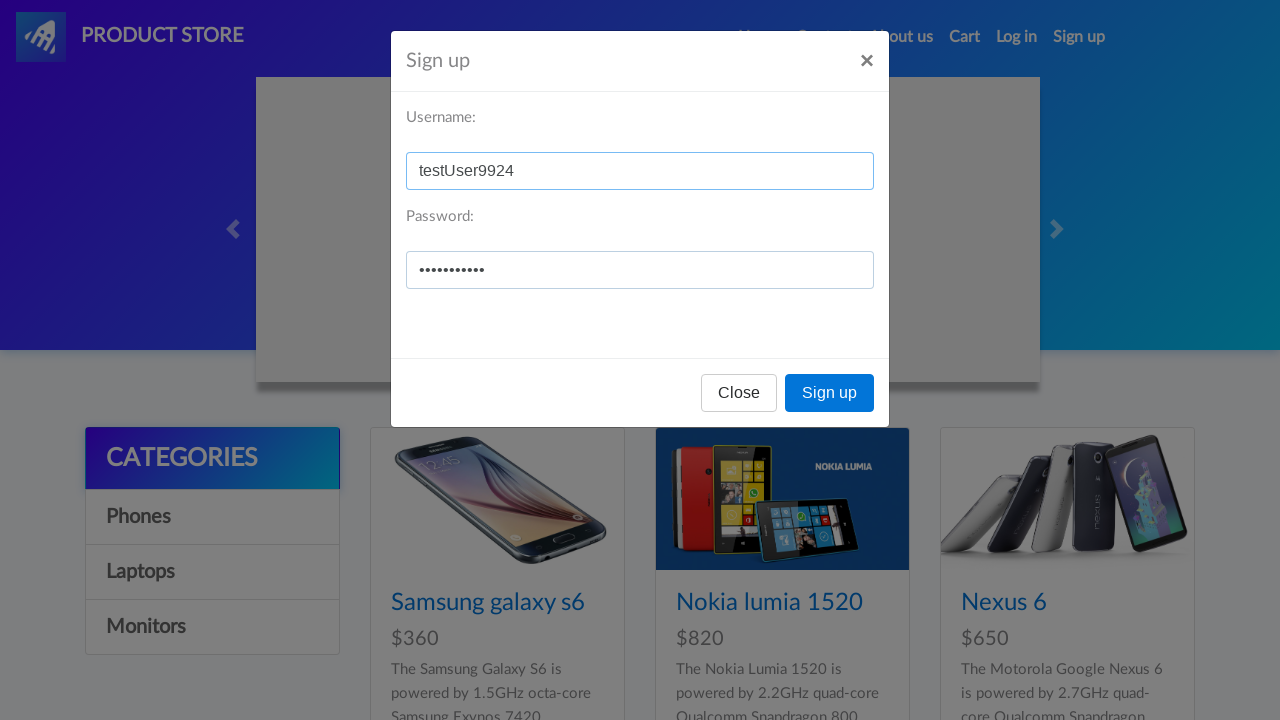

Clicked register button to submit sign-up form at (830, 393) on button[onclick='register()']
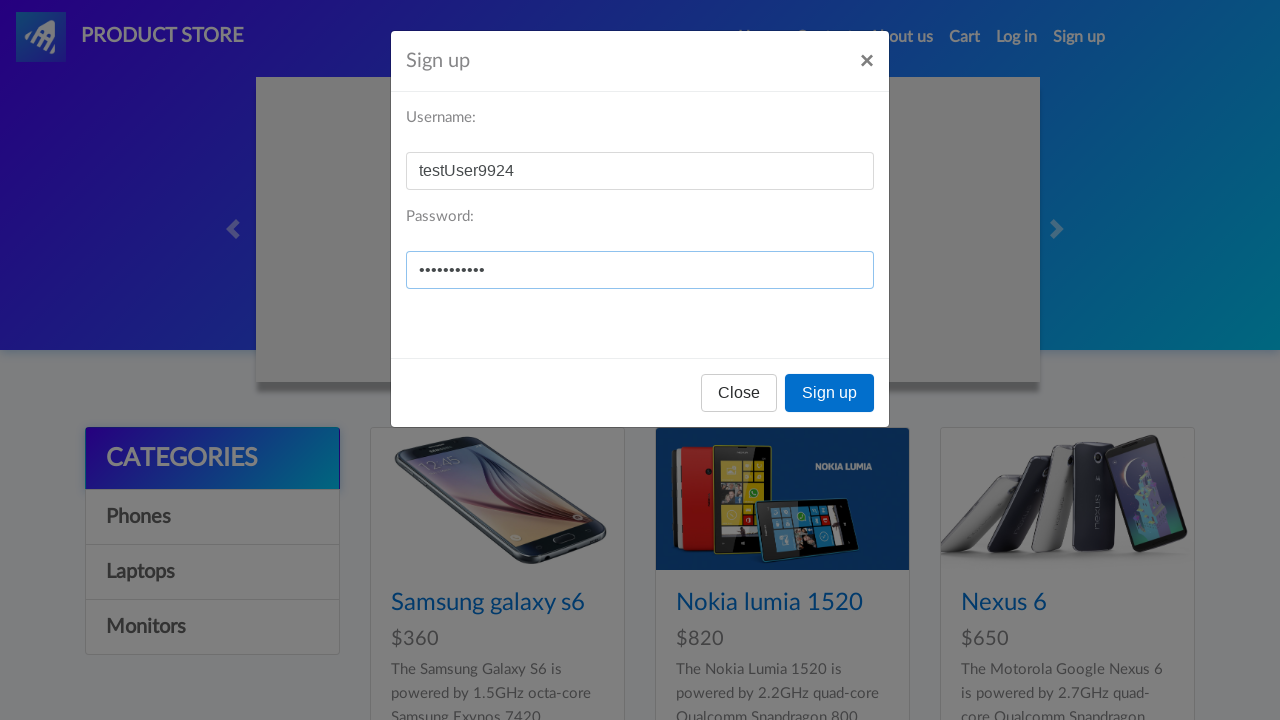

Accepted registration confirmation alert
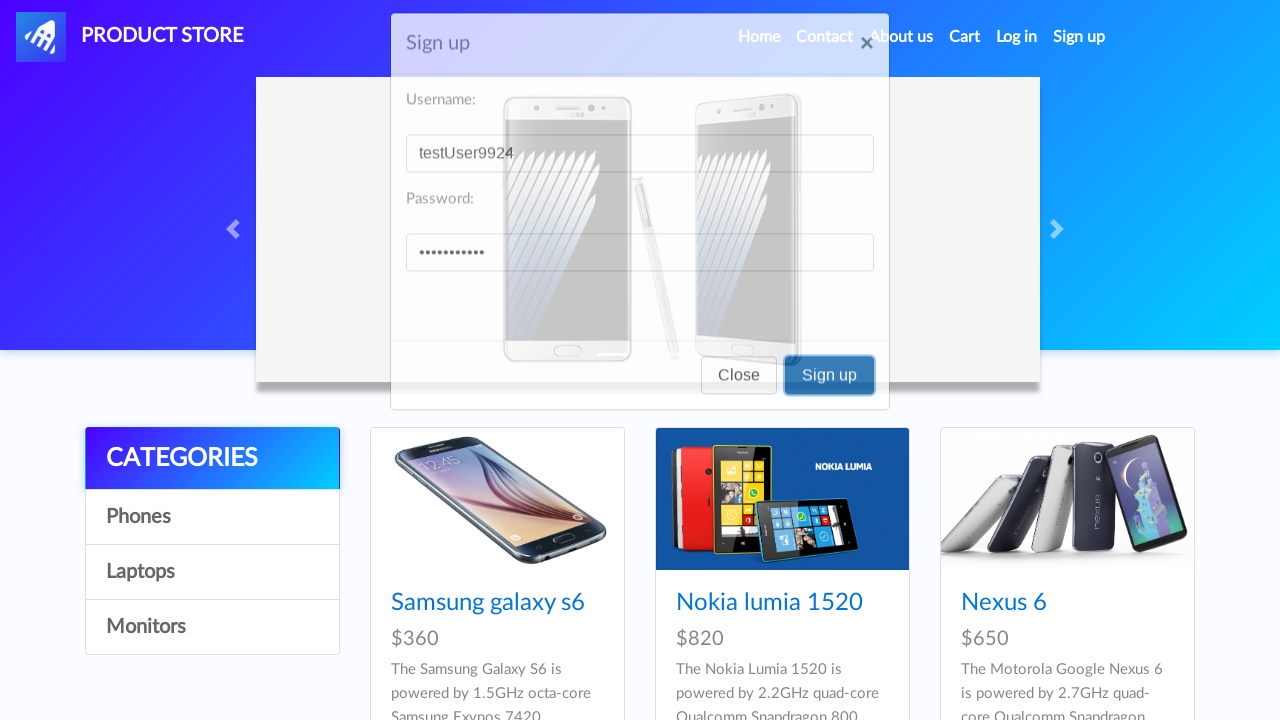

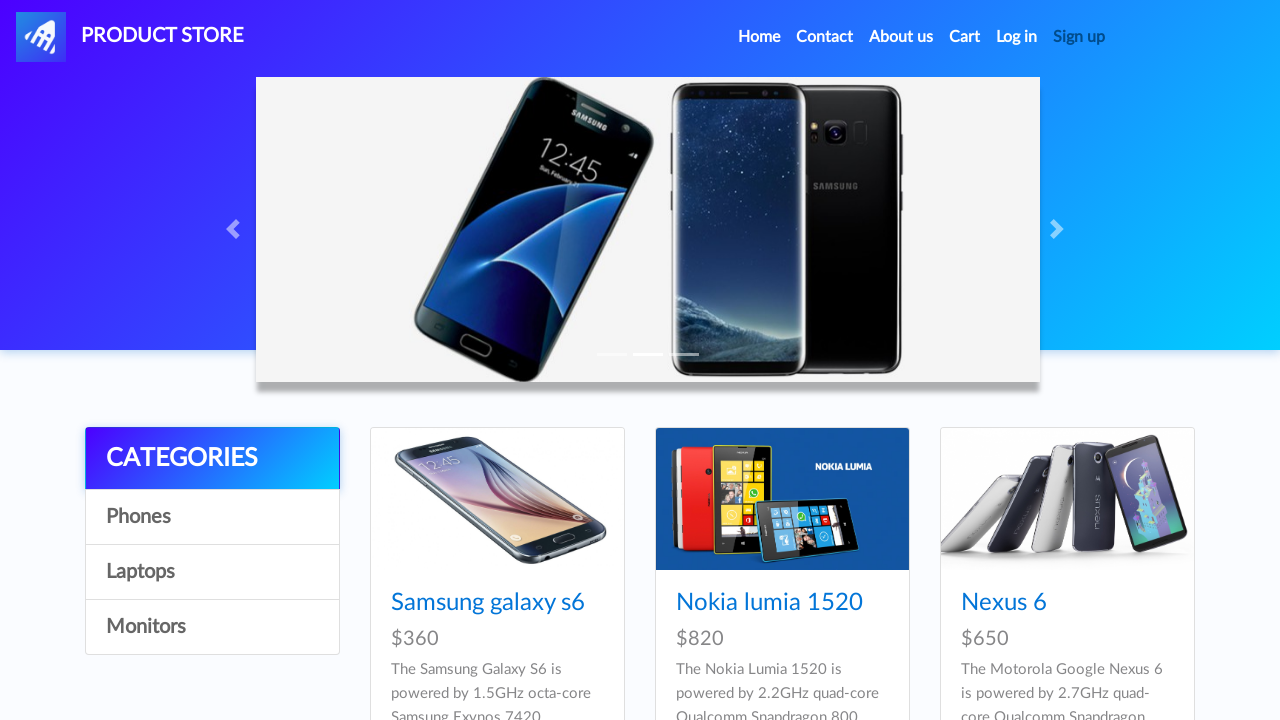